Tests navigation on Training Support website by verifying the homepage title, clicking the "About Us" link, and verifying the About Us page title.

Starting URL: https://www.training-support.net/

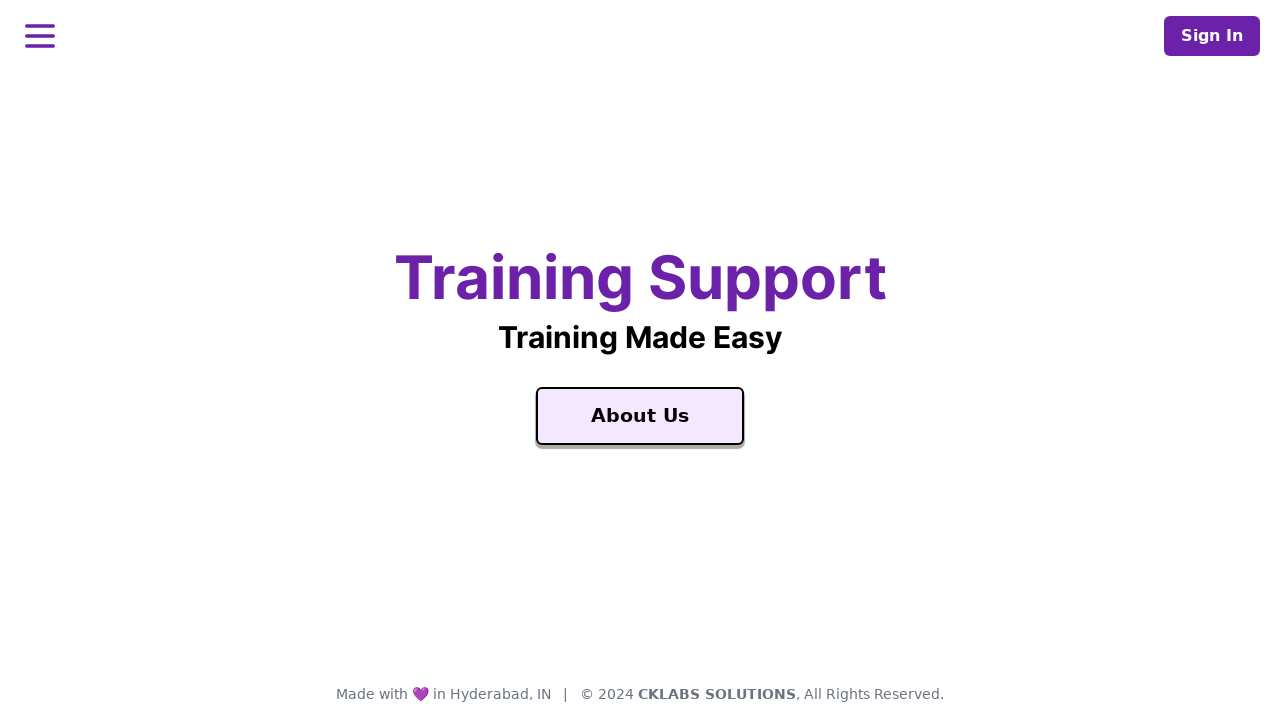

Waited for About Us link to be visible
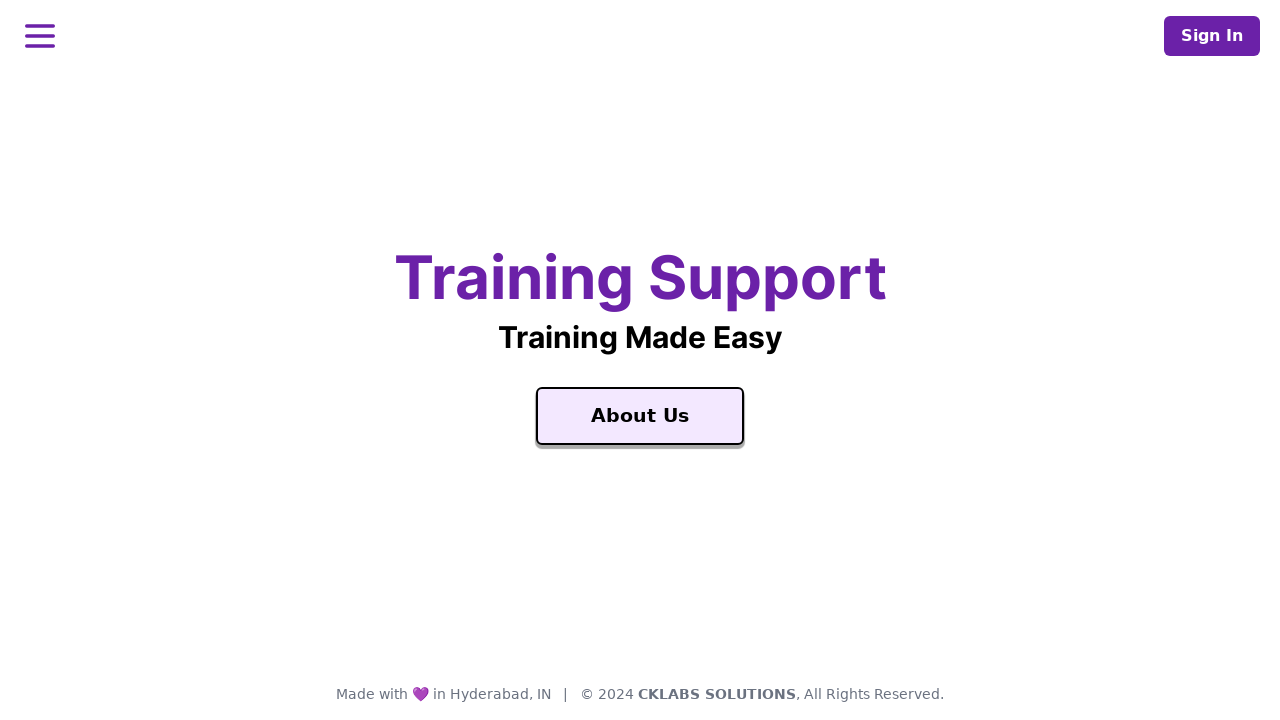

Located Training Support text on homepage
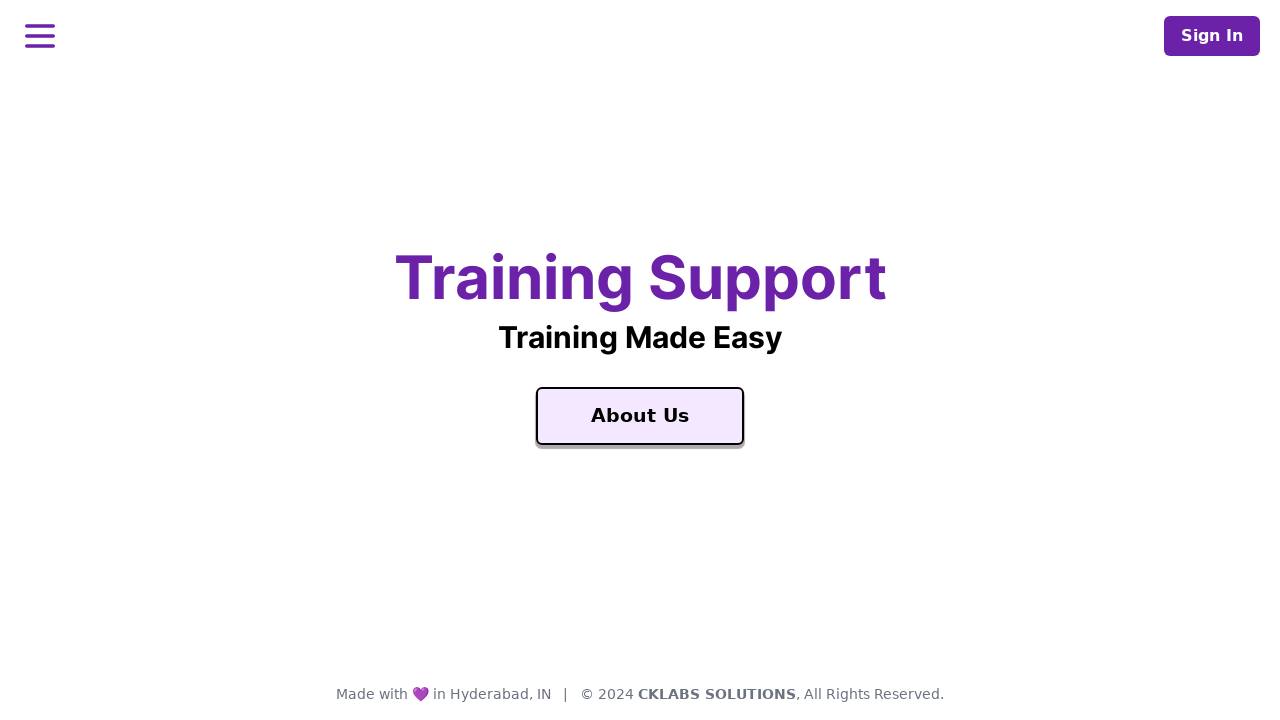

Verified Training Support title is present on homepage
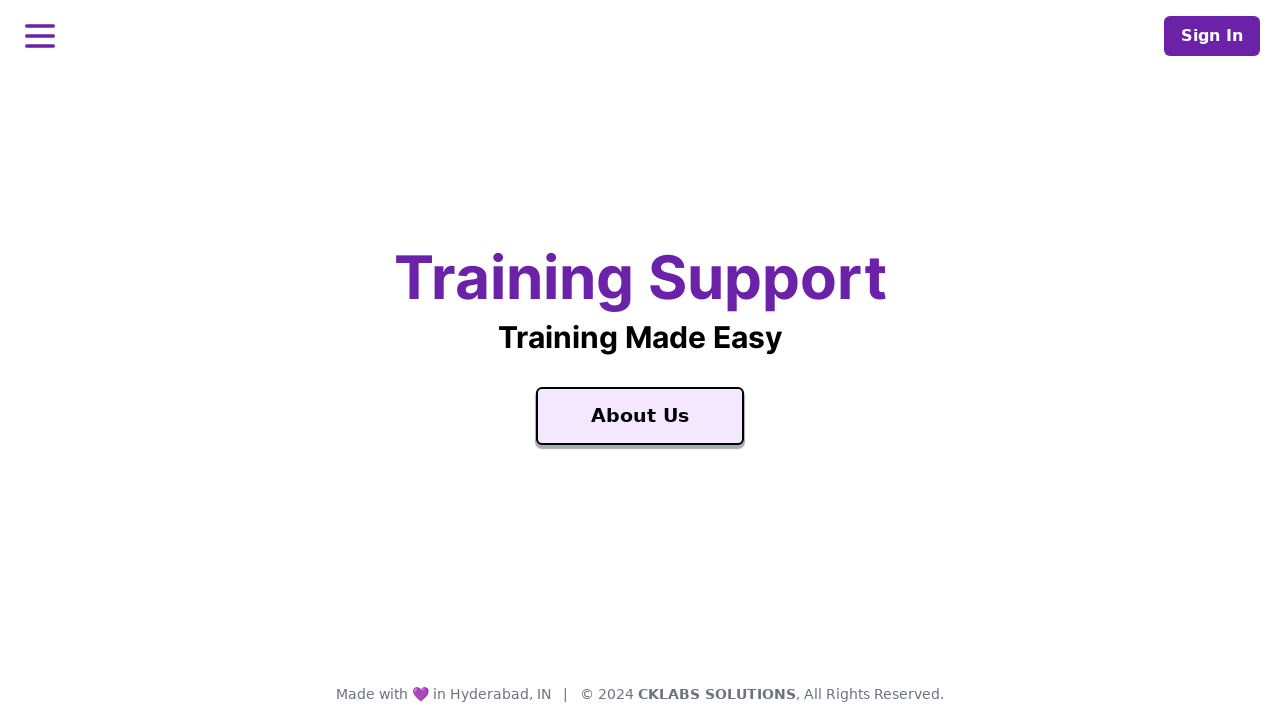

Clicked on About Us link at (640, 416) on [aria-label='About Us'], a:has-text('About Us')
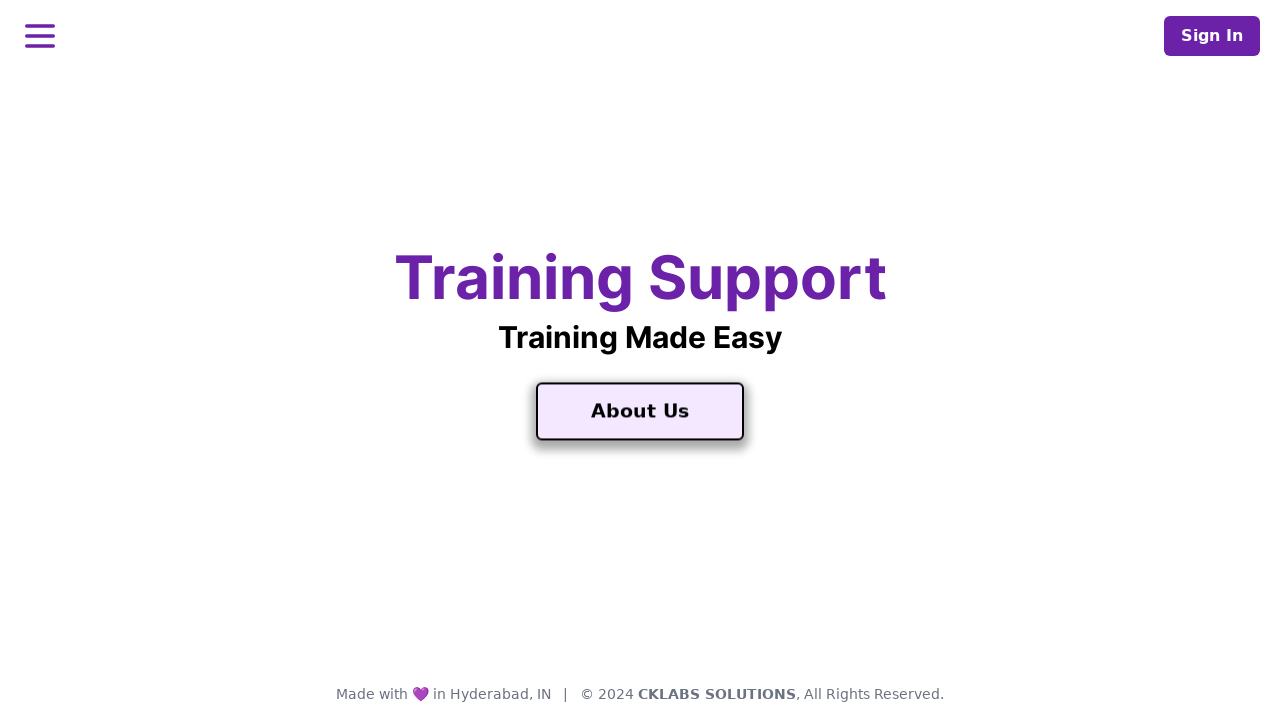

About Us page loaded and text is present
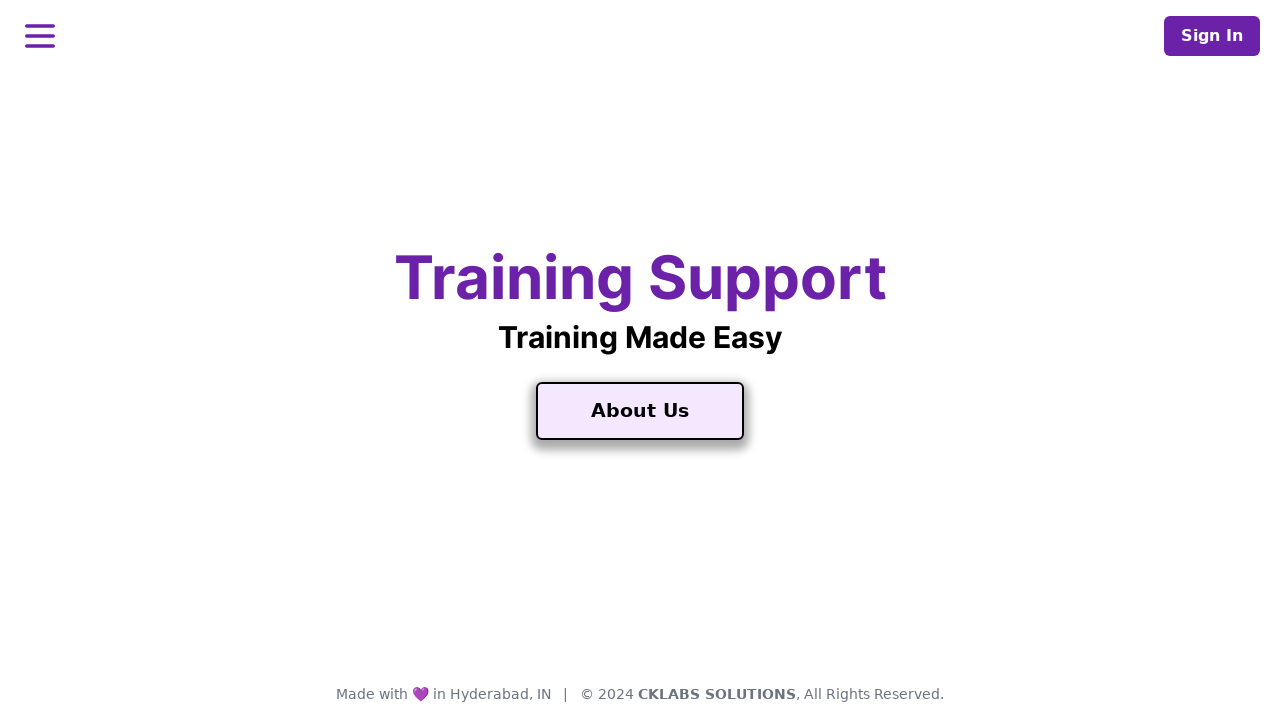

Verified About Us page heading is present
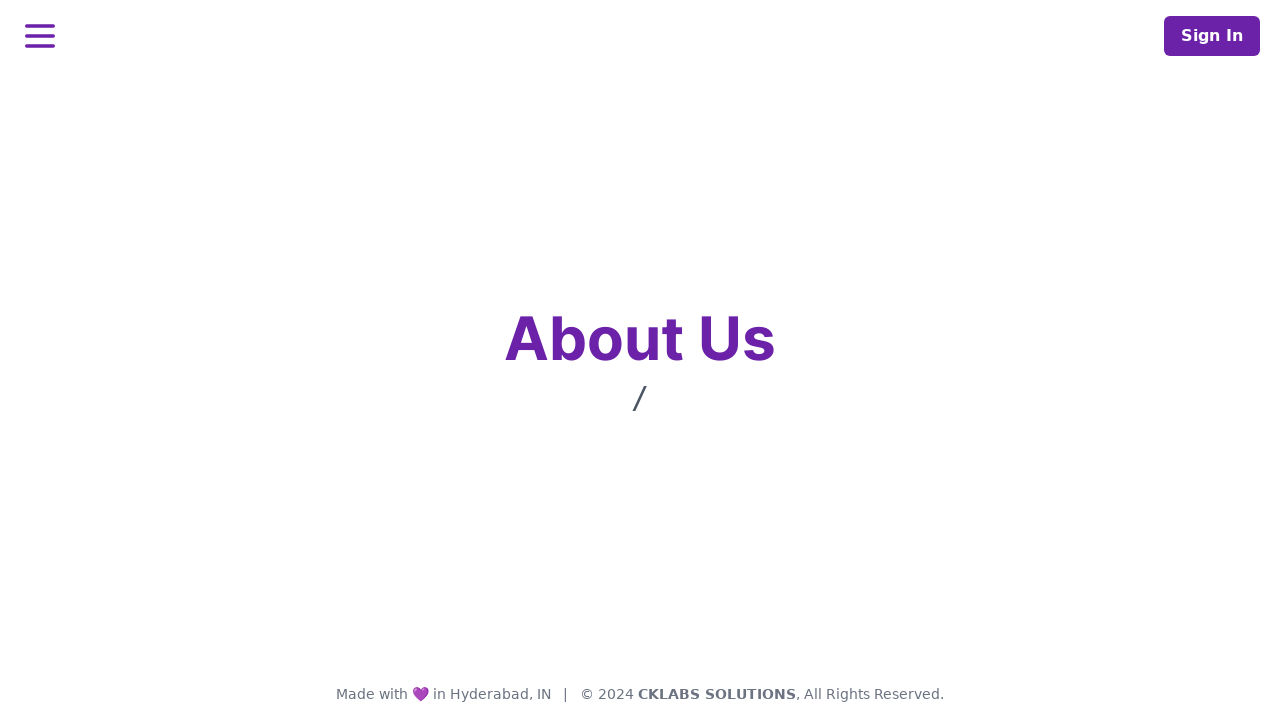

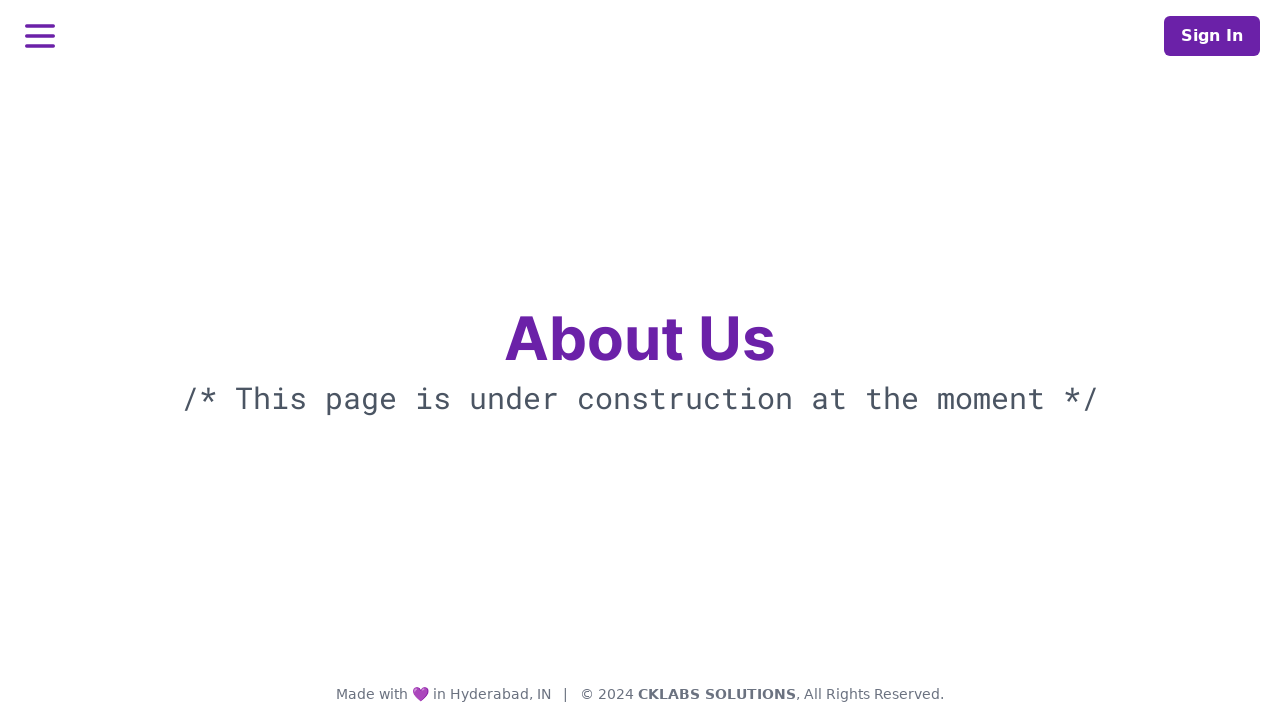